Tests keyboard interactions by typing text into an input field, selecting part of the text using Shift+Arrow keys, deleting it with Backspace, and typing replacement text.

Starting URL: https://the-internet.herokuapp.com/key_presses

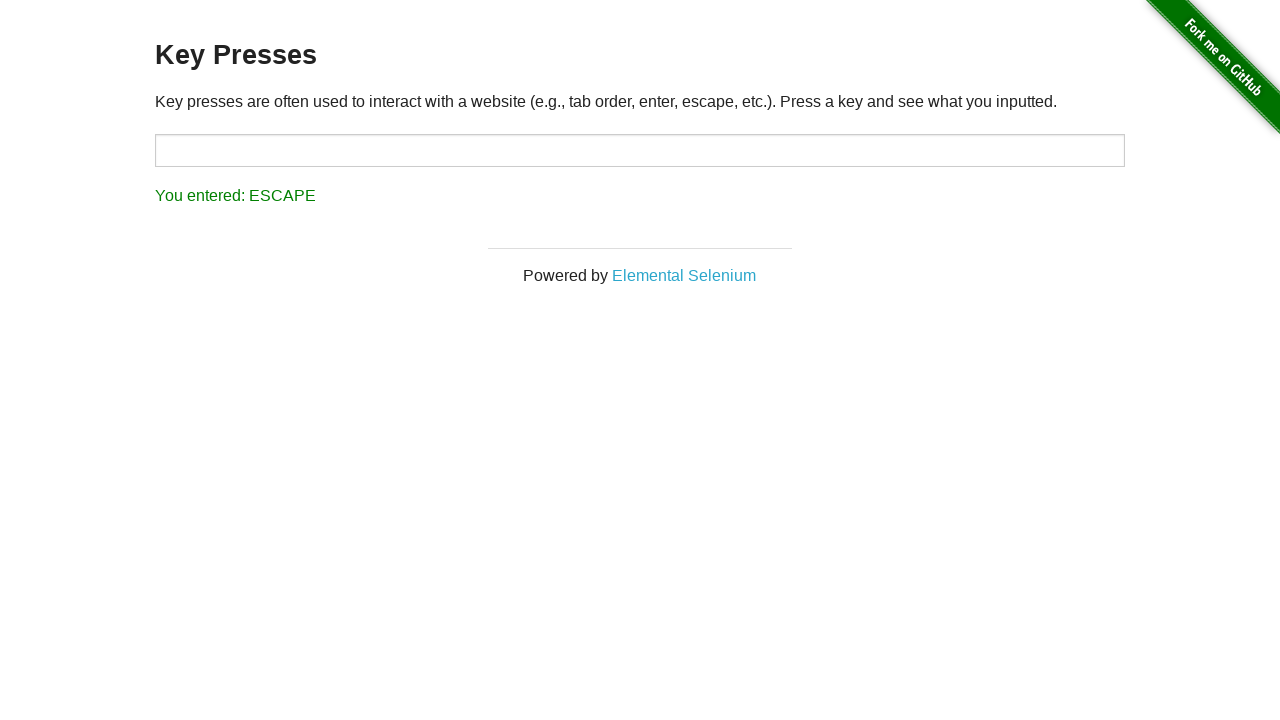

Clicked on the input field to focus it at (640, 150) on input
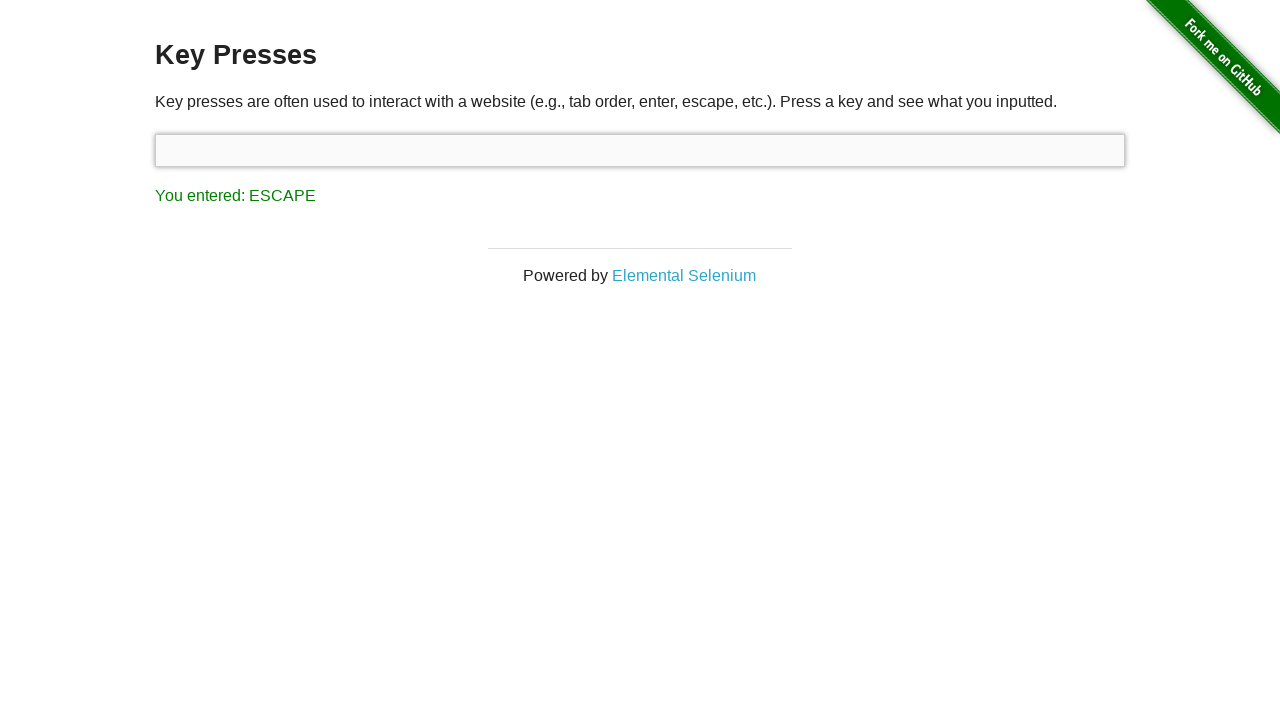

Typed initial text 'one does not simply exit vim' into the input field
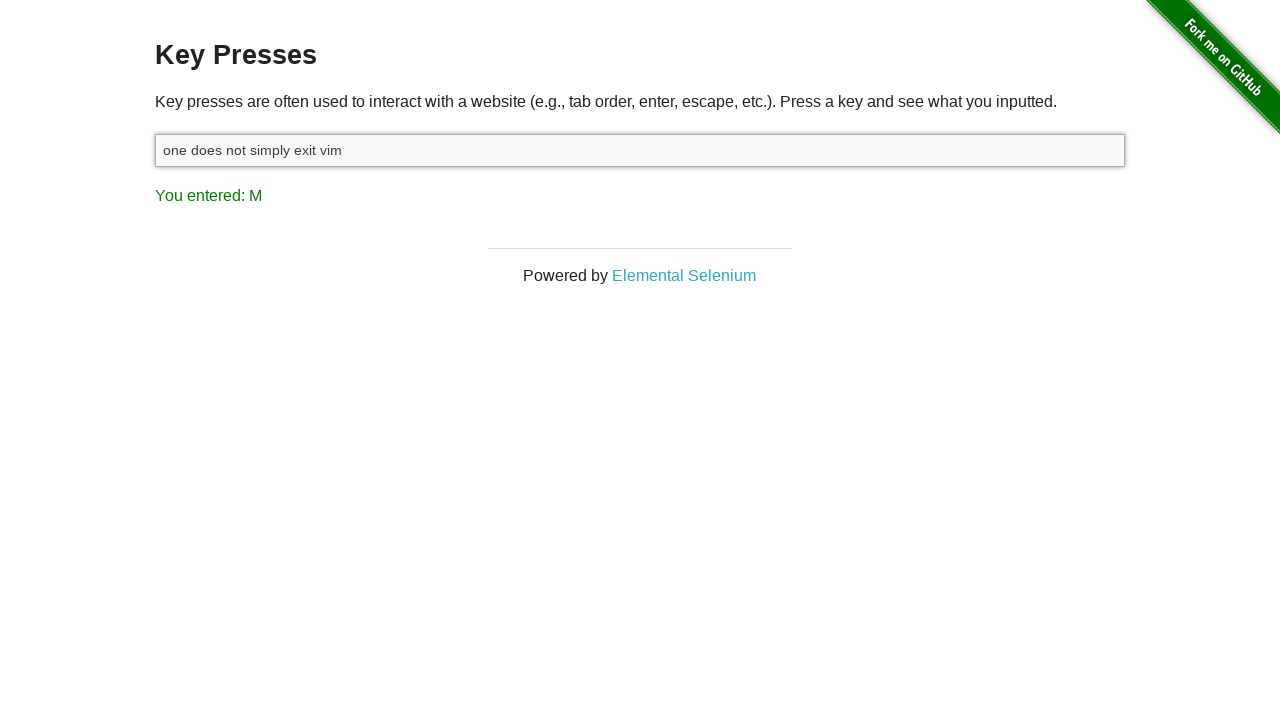

Pressed and held Shift key
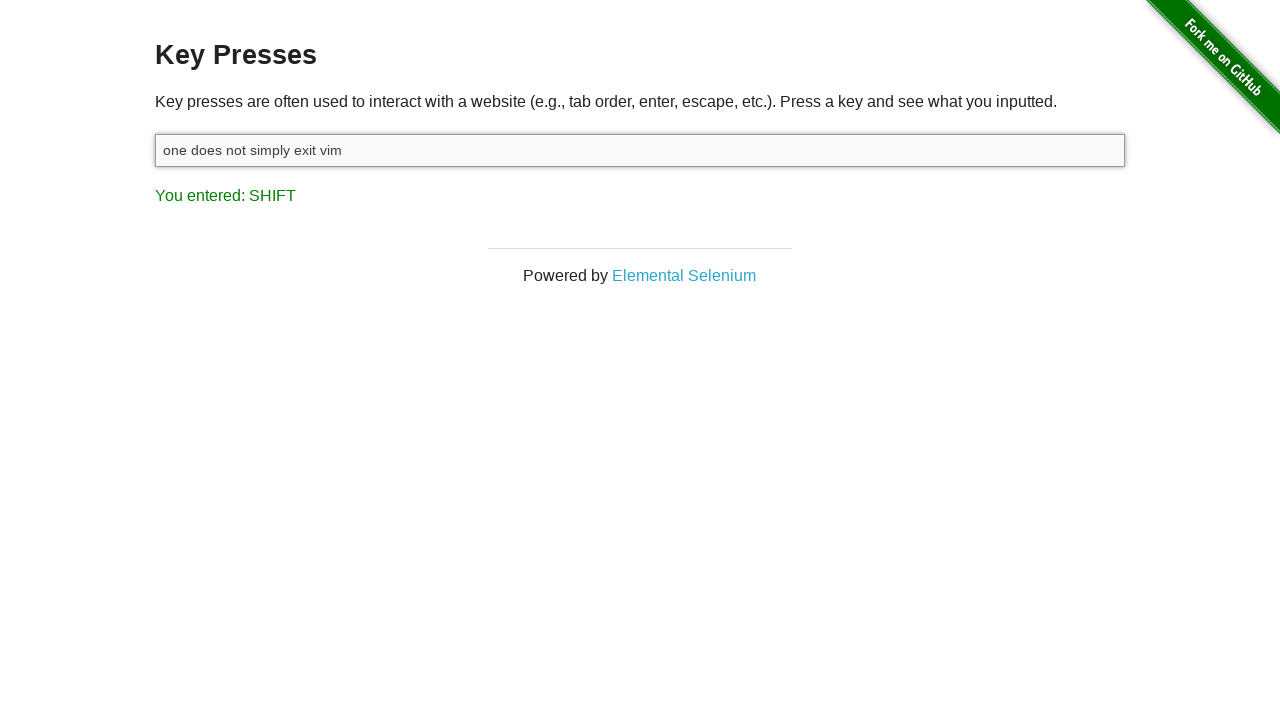

Pressed ArrowLeft 1 time(s) to select text
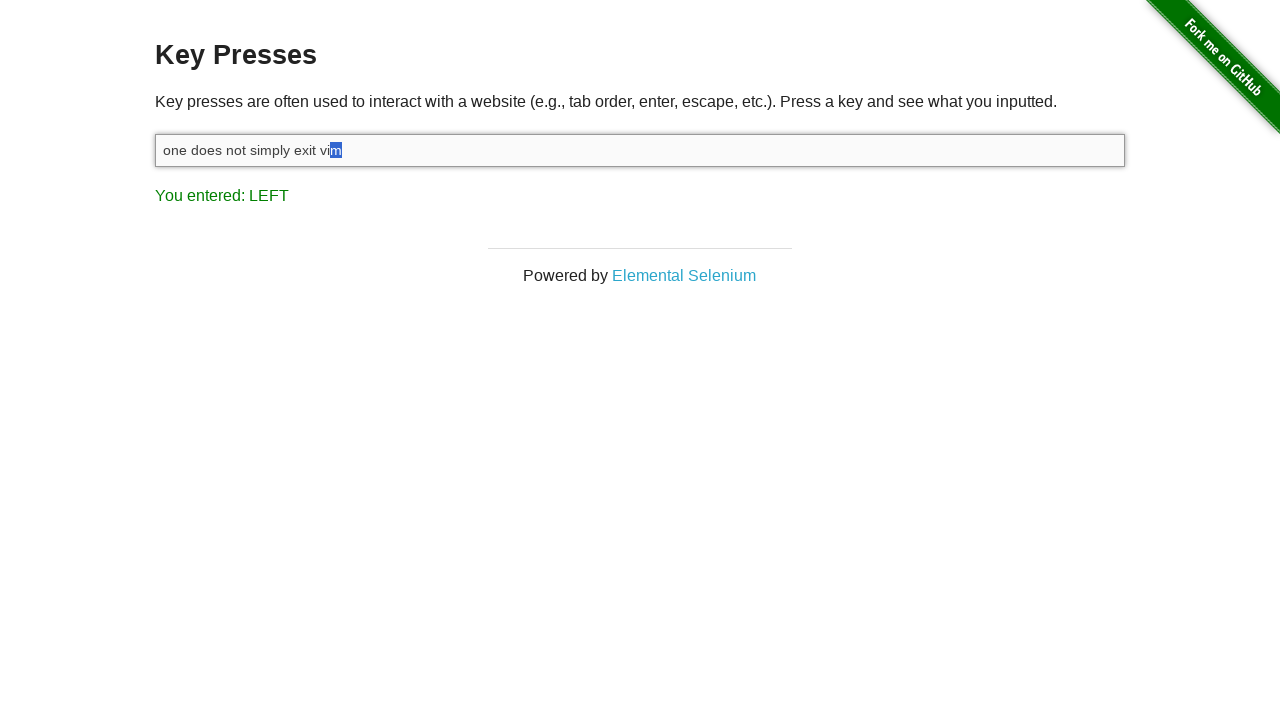

Pressed ArrowLeft 2 time(s) to select text
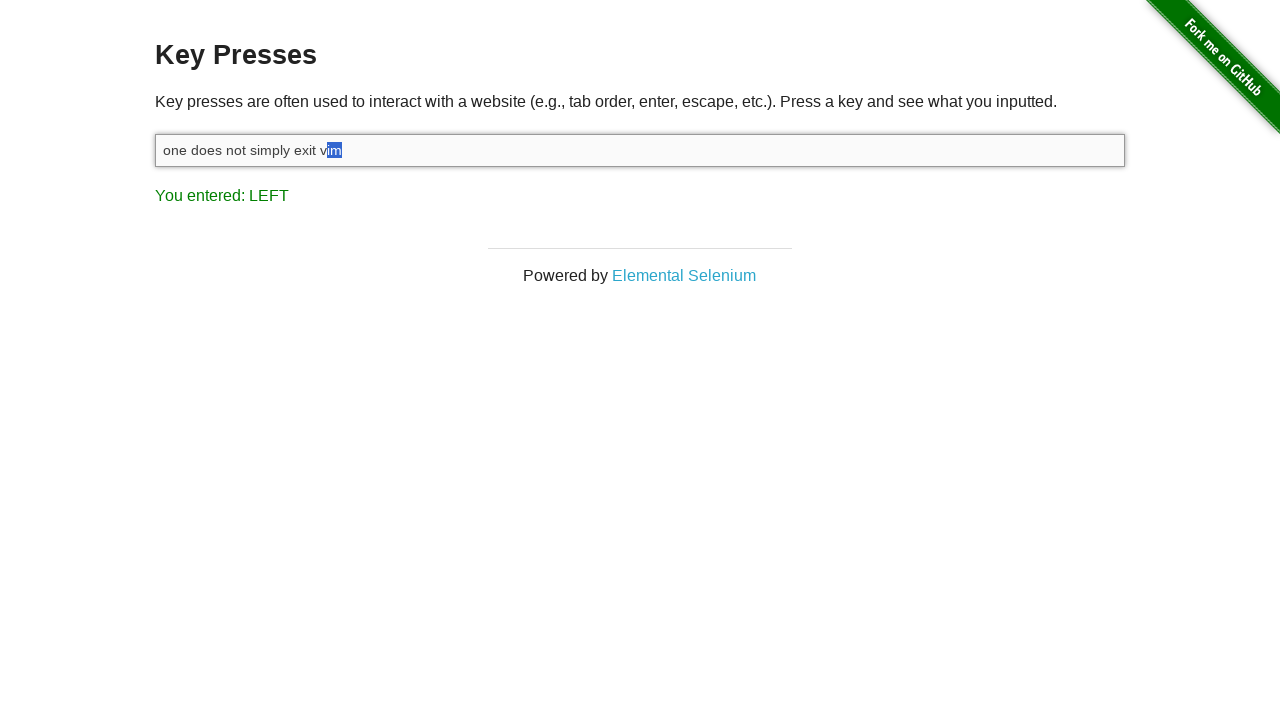

Pressed ArrowLeft 3 time(s) to select text
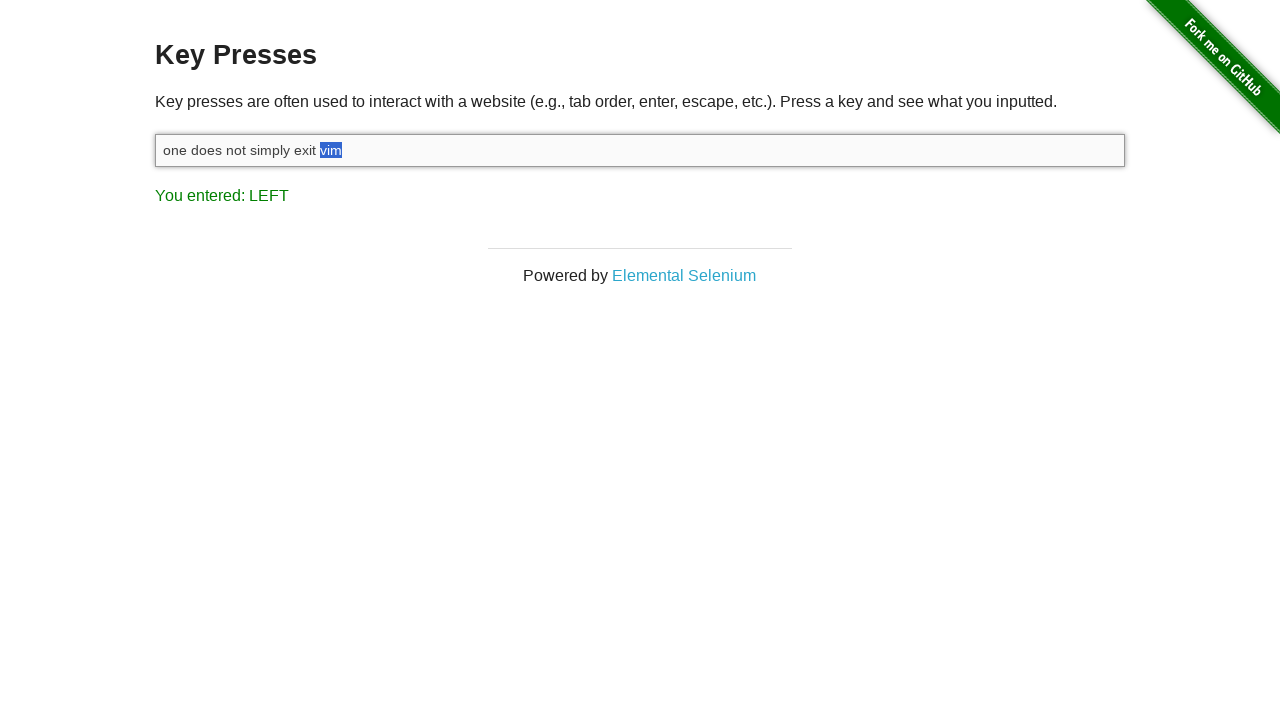

Pressed ArrowLeft 4 time(s) to select text
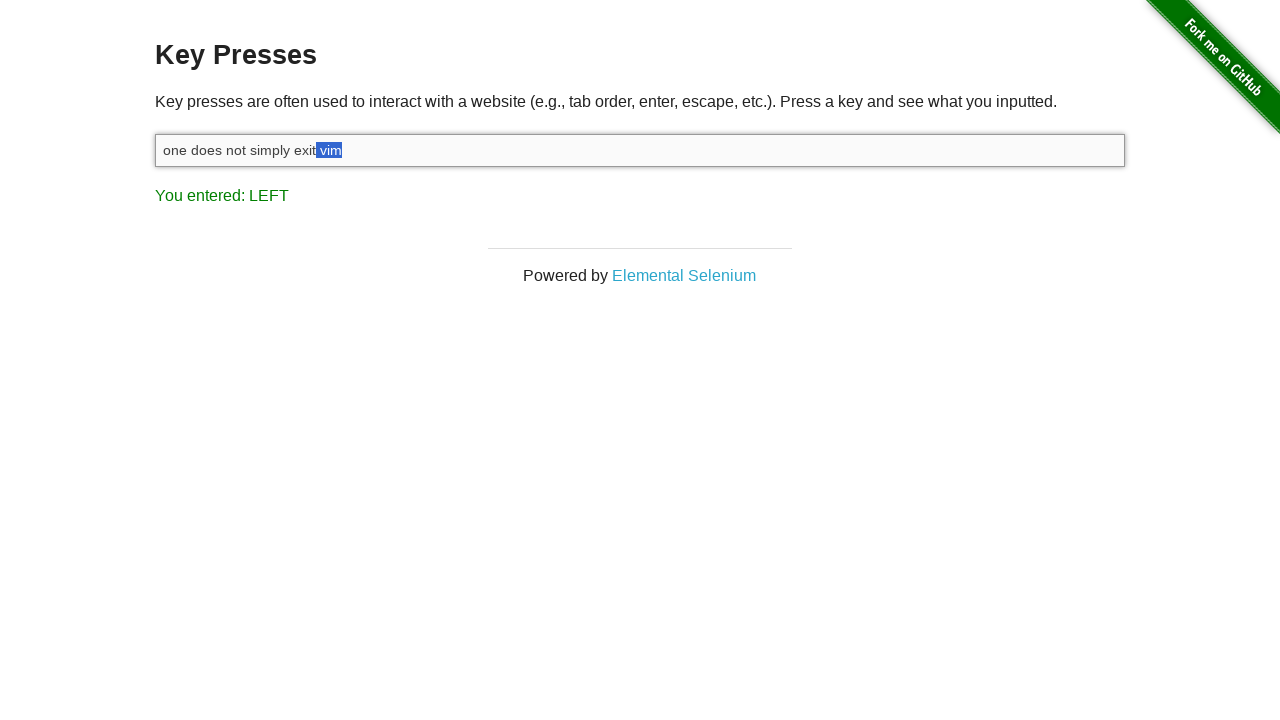

Pressed ArrowLeft 5 time(s) to select text
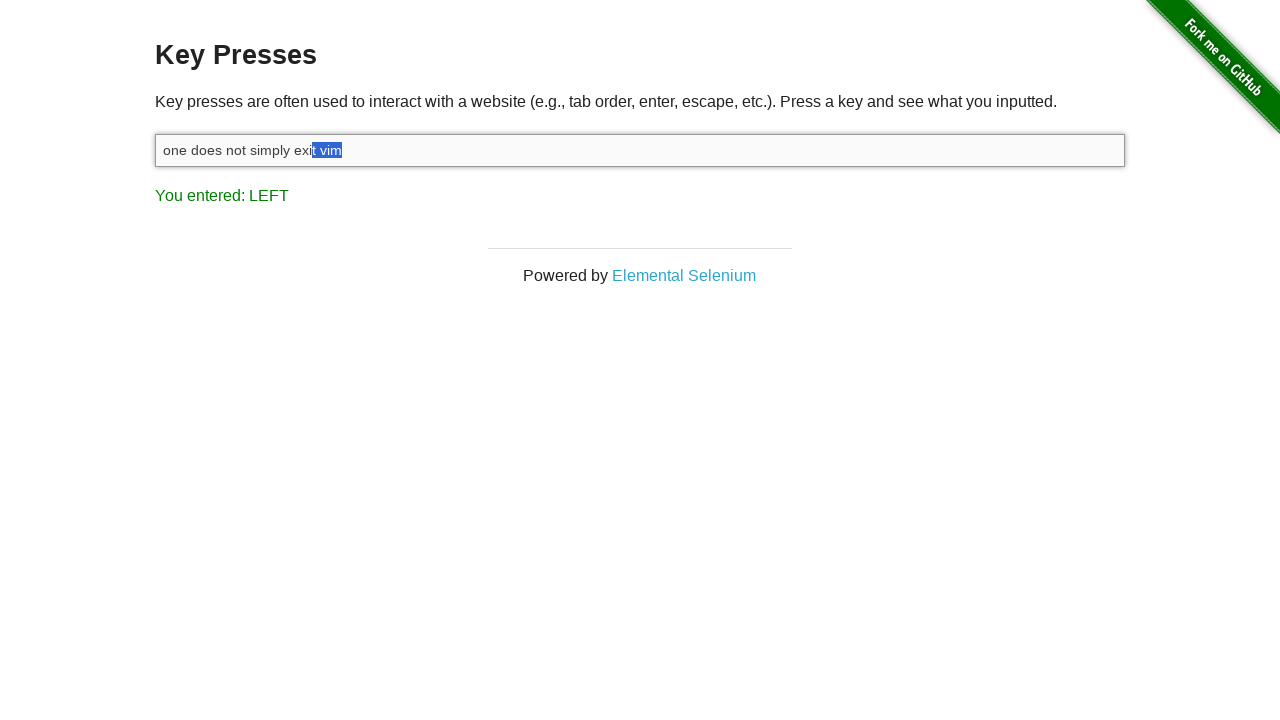

Pressed ArrowLeft 6 time(s) to select text
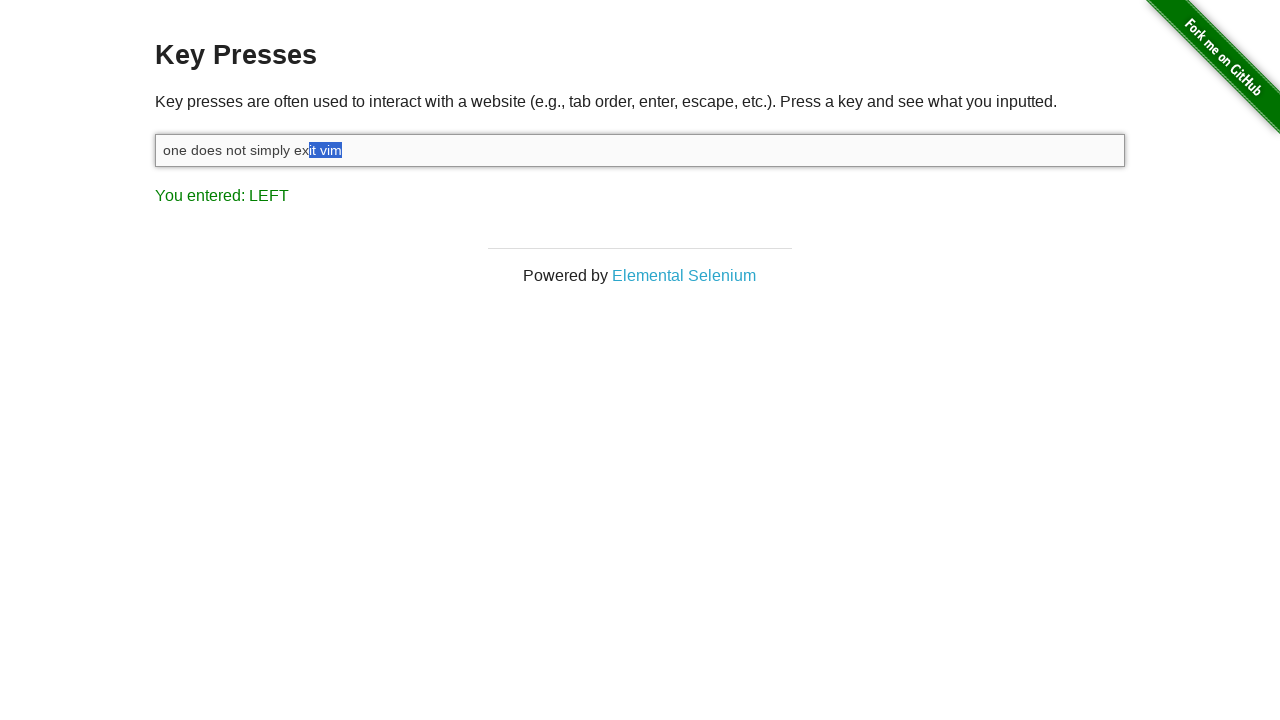

Pressed ArrowLeft 7 time(s) to select text
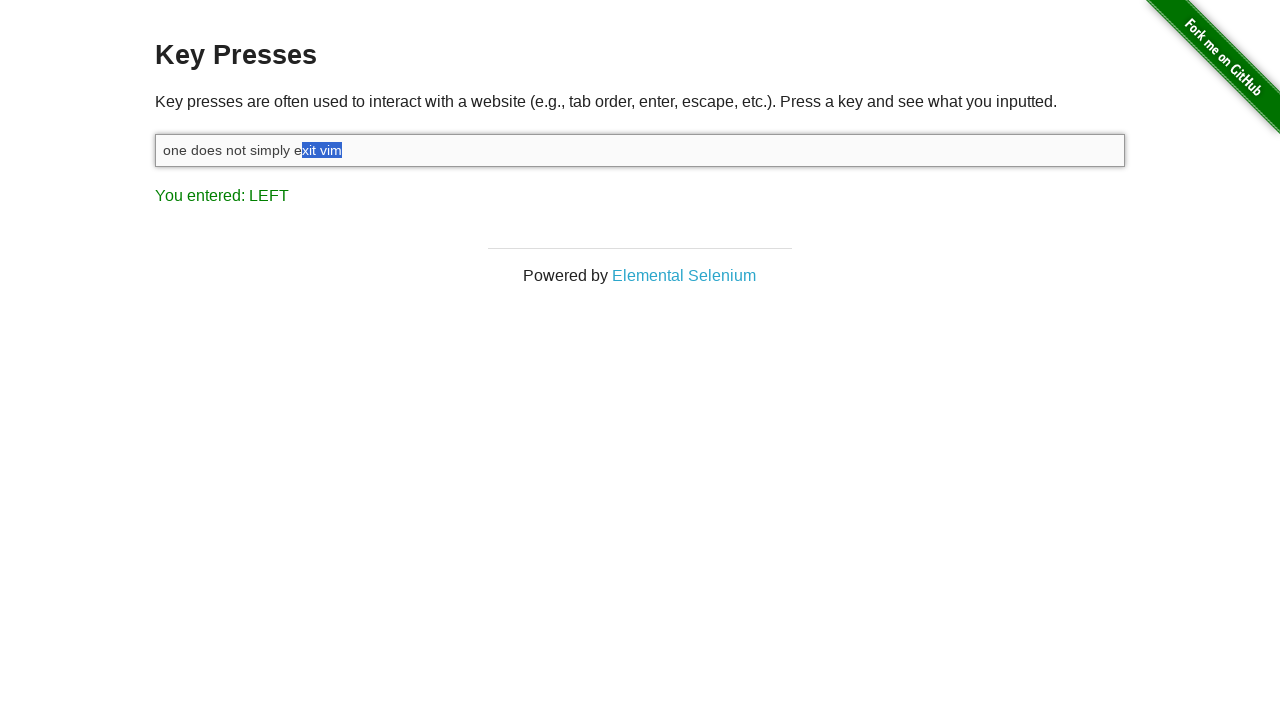

Pressed ArrowLeft 8 time(s) to select text
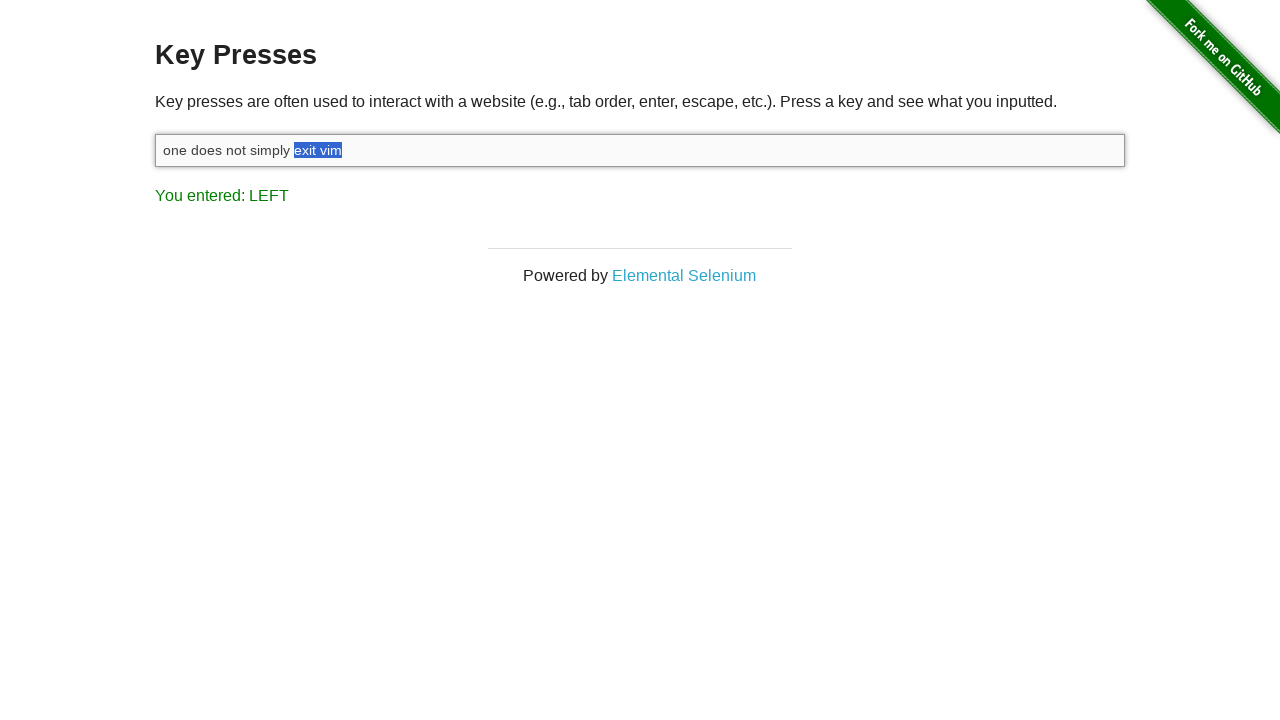

Released Shift key, text 'exit vim' is now selected
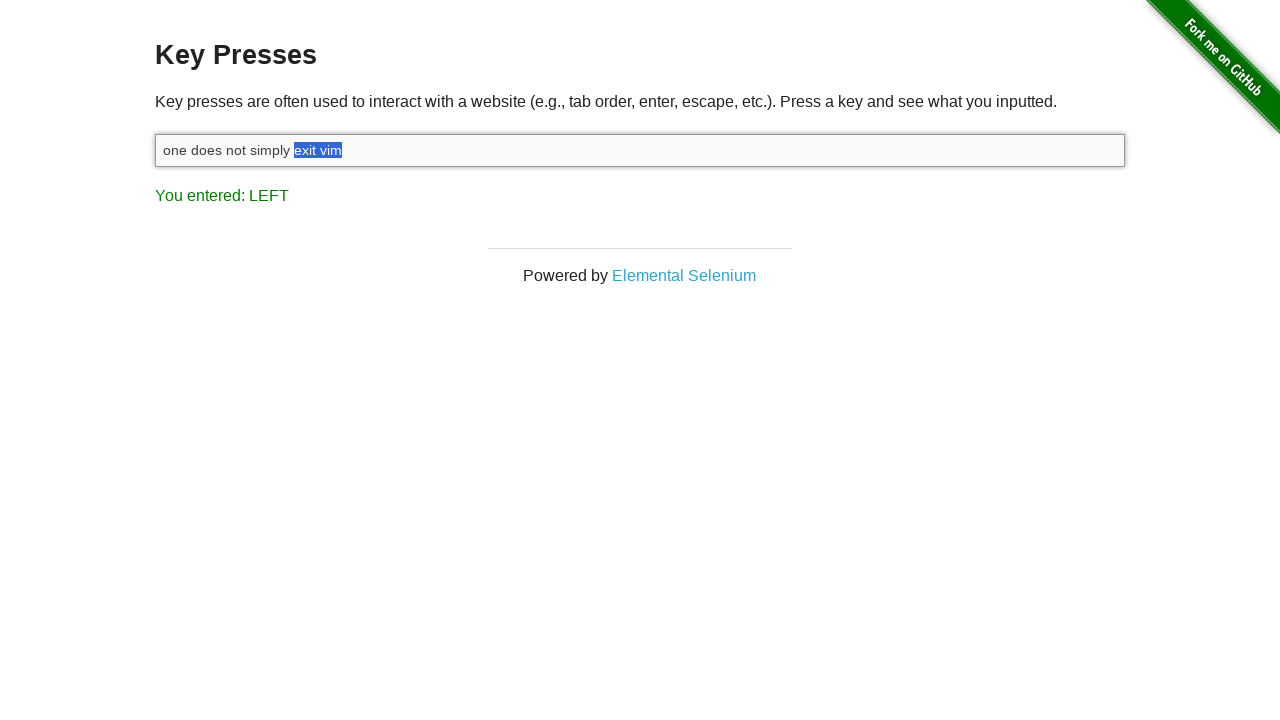

Pressed Backspace to delete the selected text
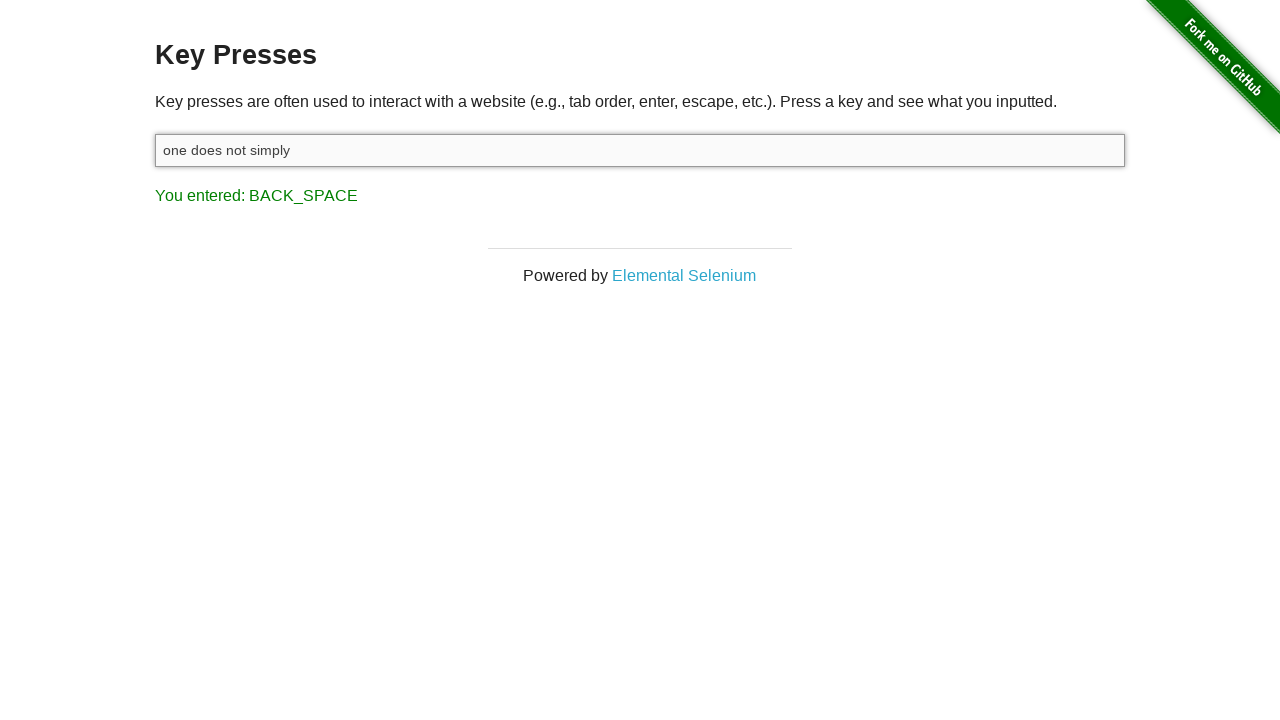

Typed replacement text 'walk in to mordor'
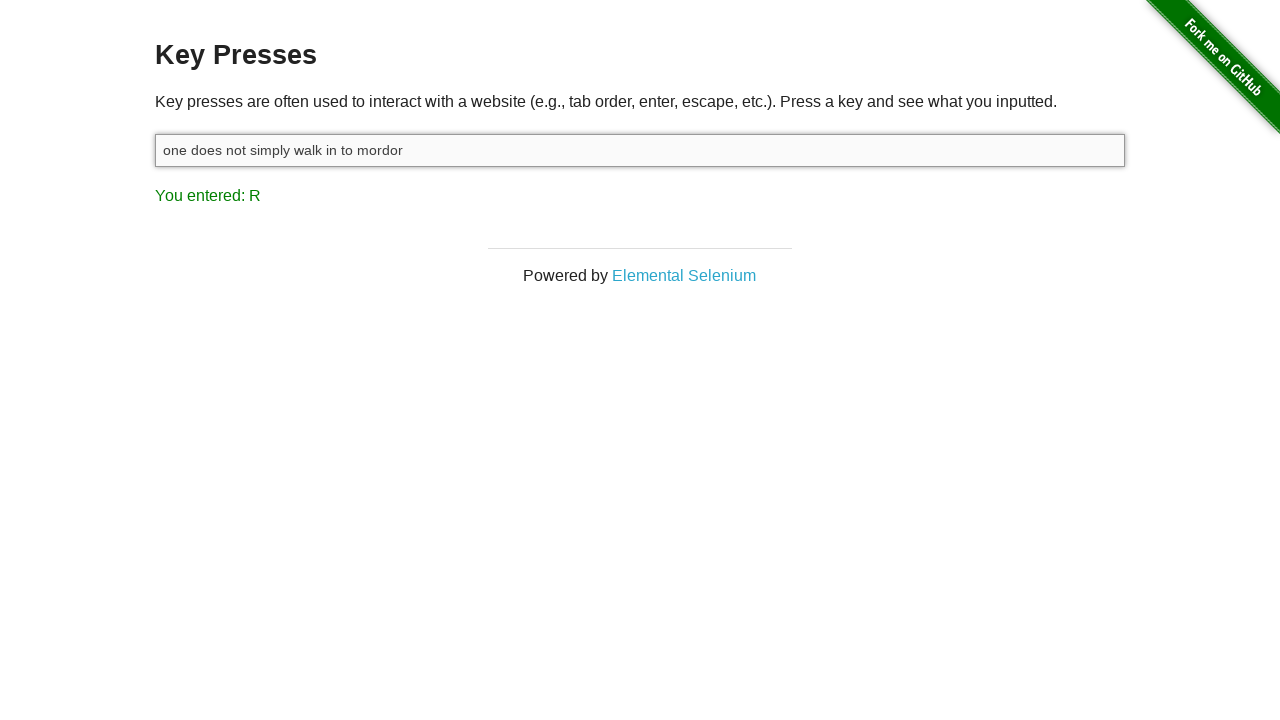

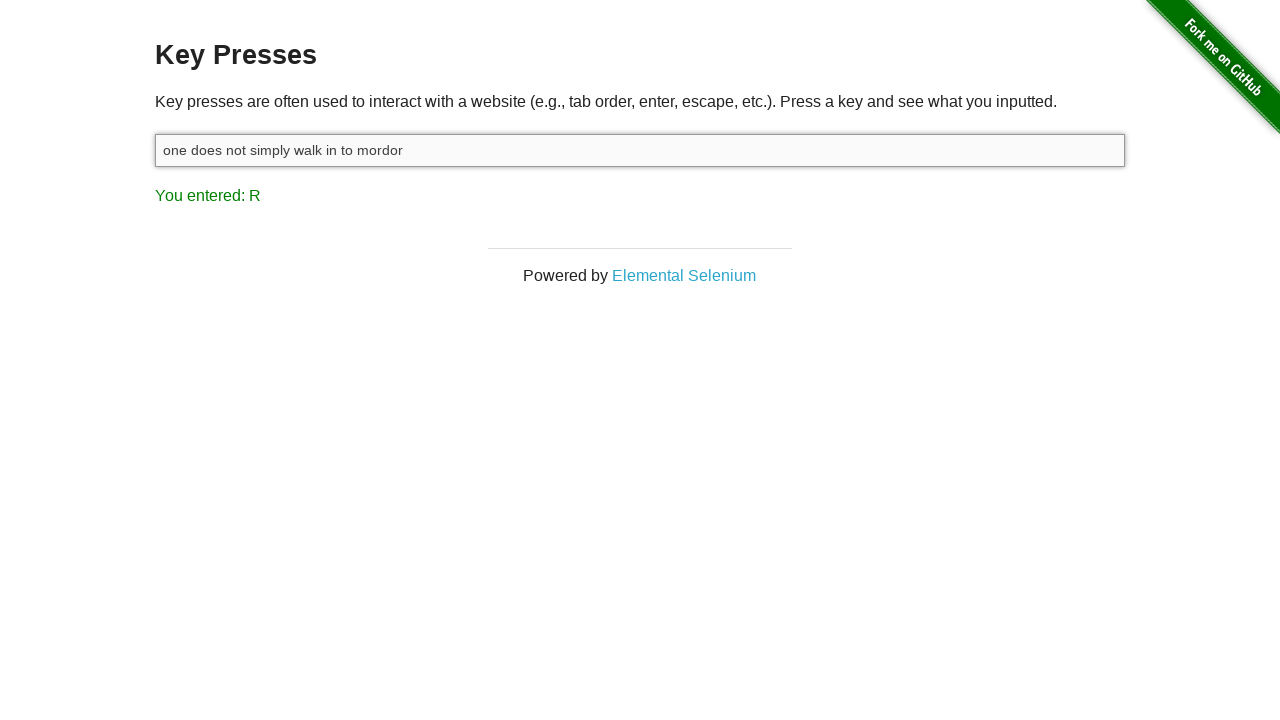